Tests iframe switching functionality by switching to an iframe, clicking a button inside it, then switching back to the parent frame and clicking a navigation link.

Starting URL: https://www.w3schools.com/js/tryit.asp?filename=tryjs_myfirst

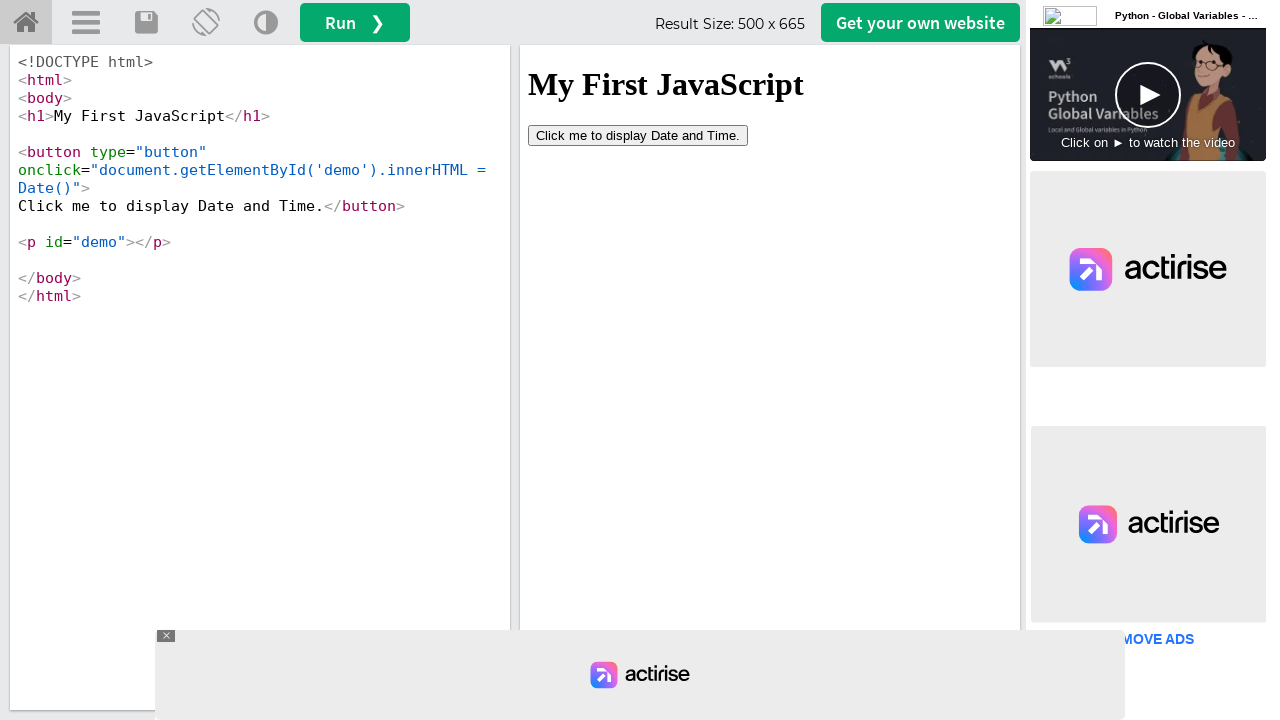

Located iframe with id 'iframeResult'
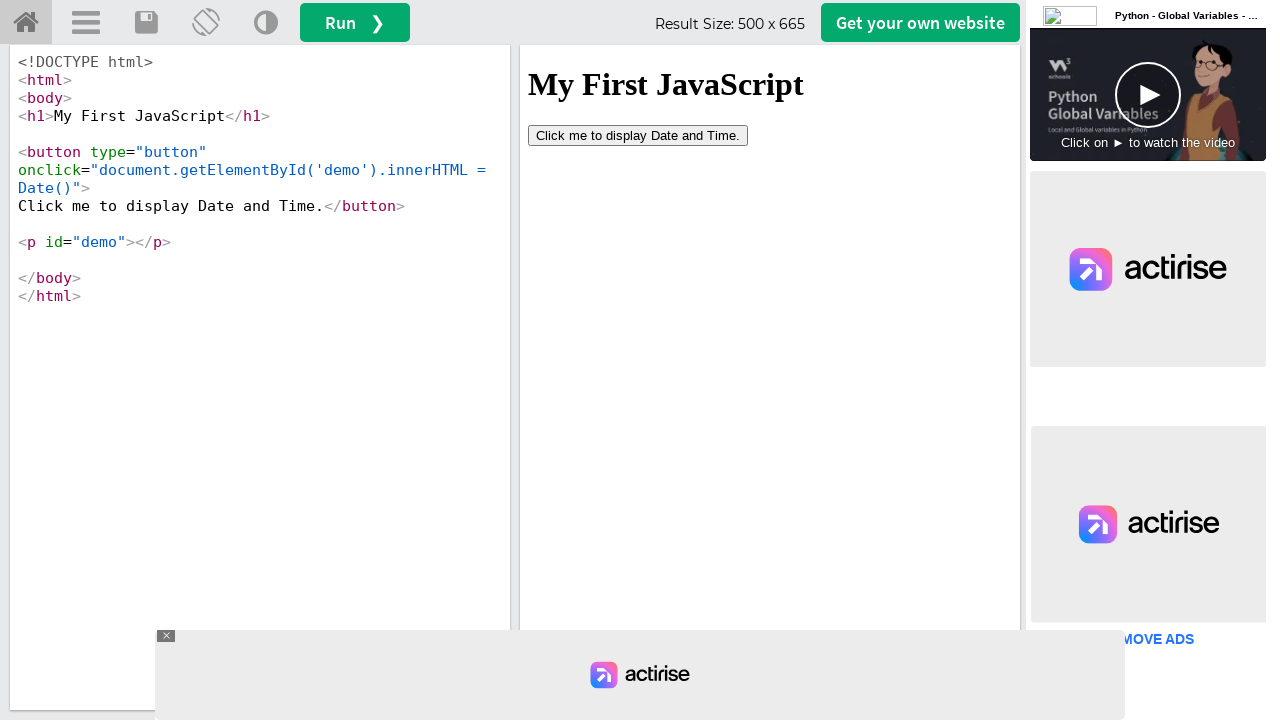

Clicked button inside iframe at (638, 135) on #iframeResult >> internal:control=enter-frame >> button[type='button']
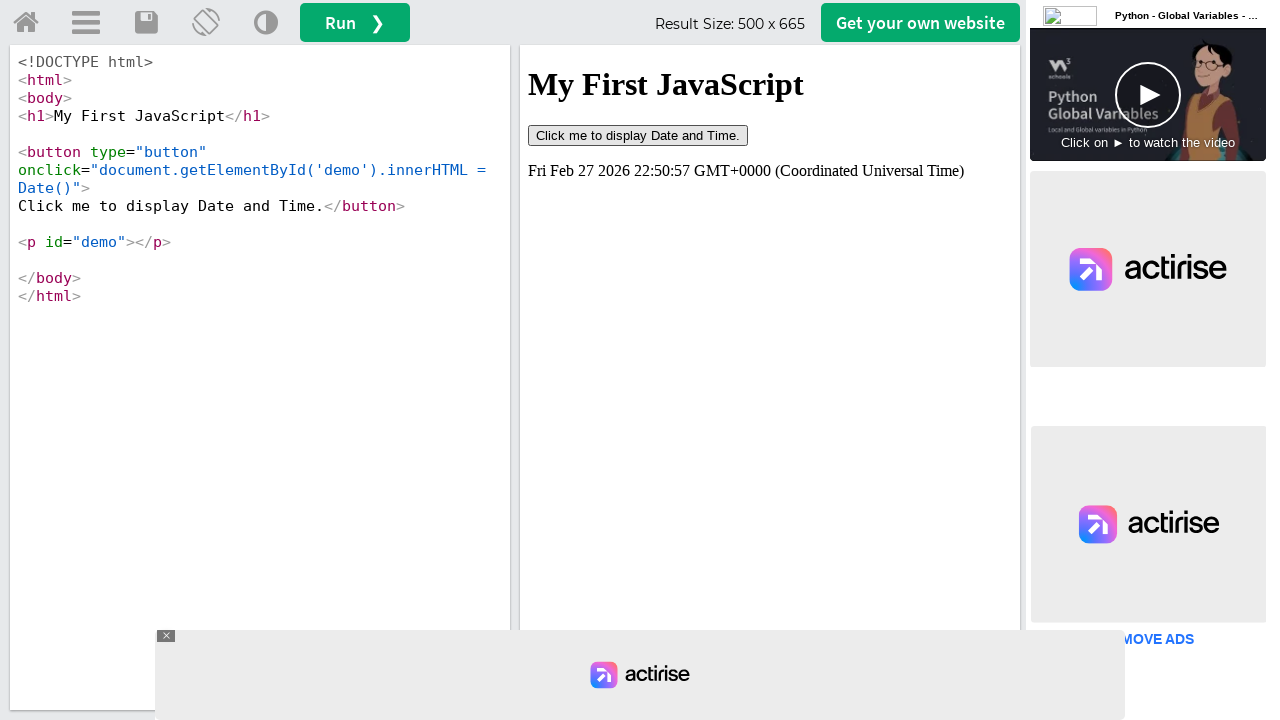

Switched back to main page and clicked 'Try it Yourself' home link at (26, 23) on a#tryhome
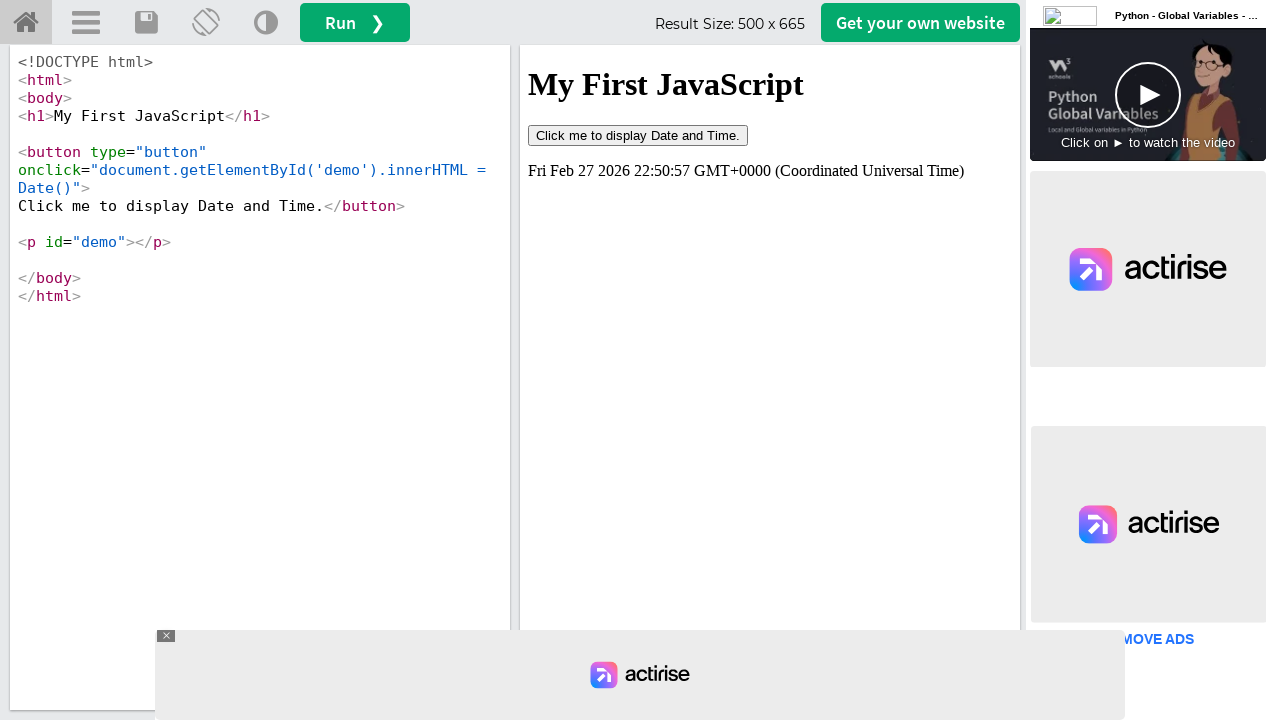

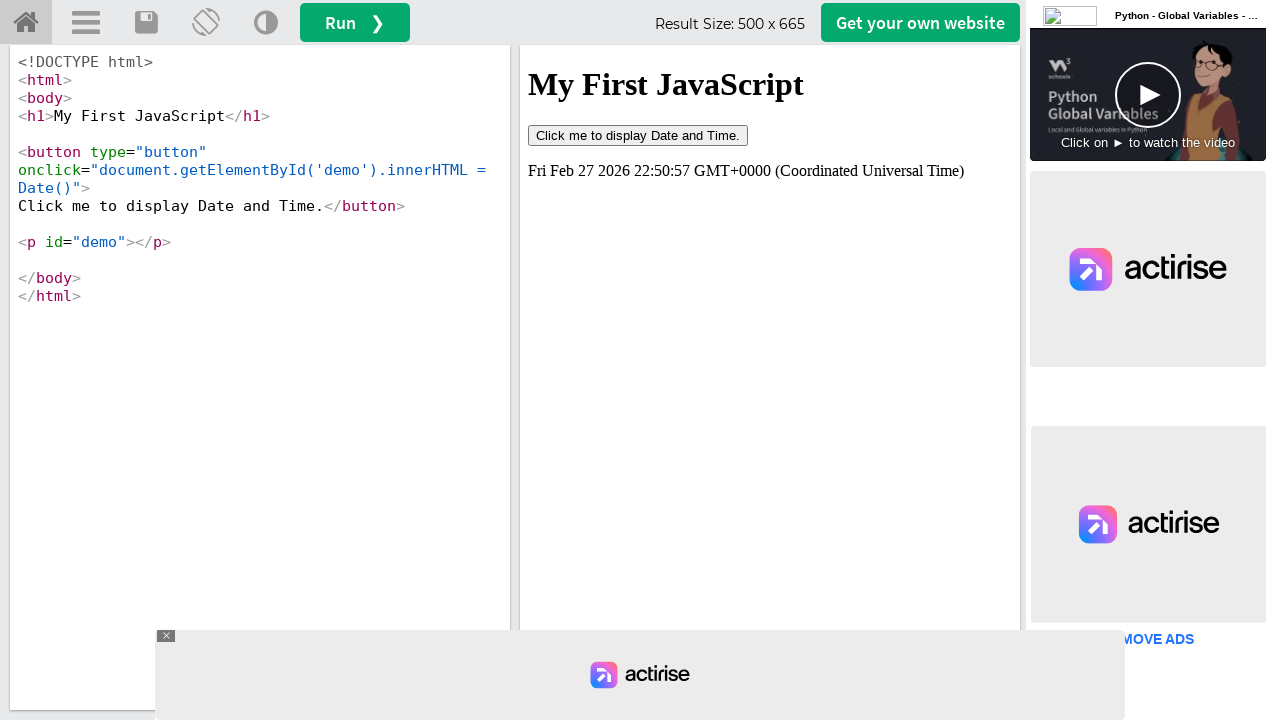